Tests date picker functionality by entering a date value and submitting with Enter key

Starting URL: https://formy-project.herokuapp.com/datepicker

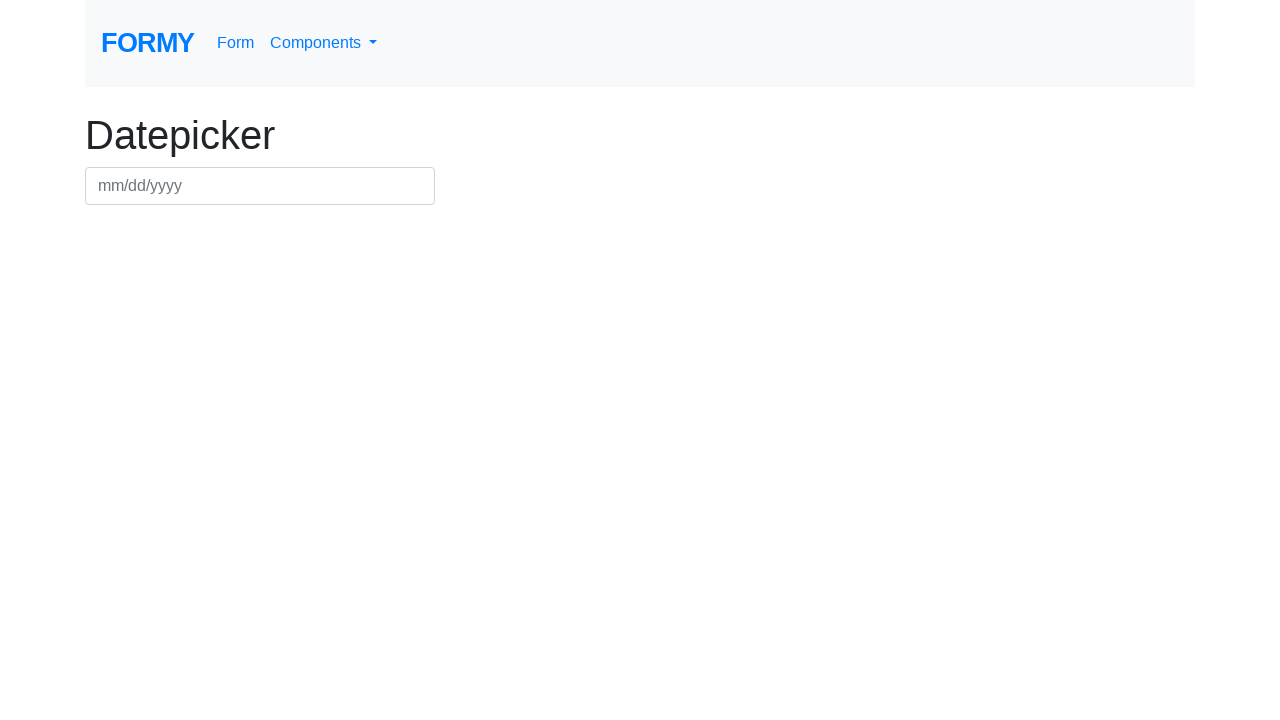

Filled date picker field with '03/15/2024' on #datepicker
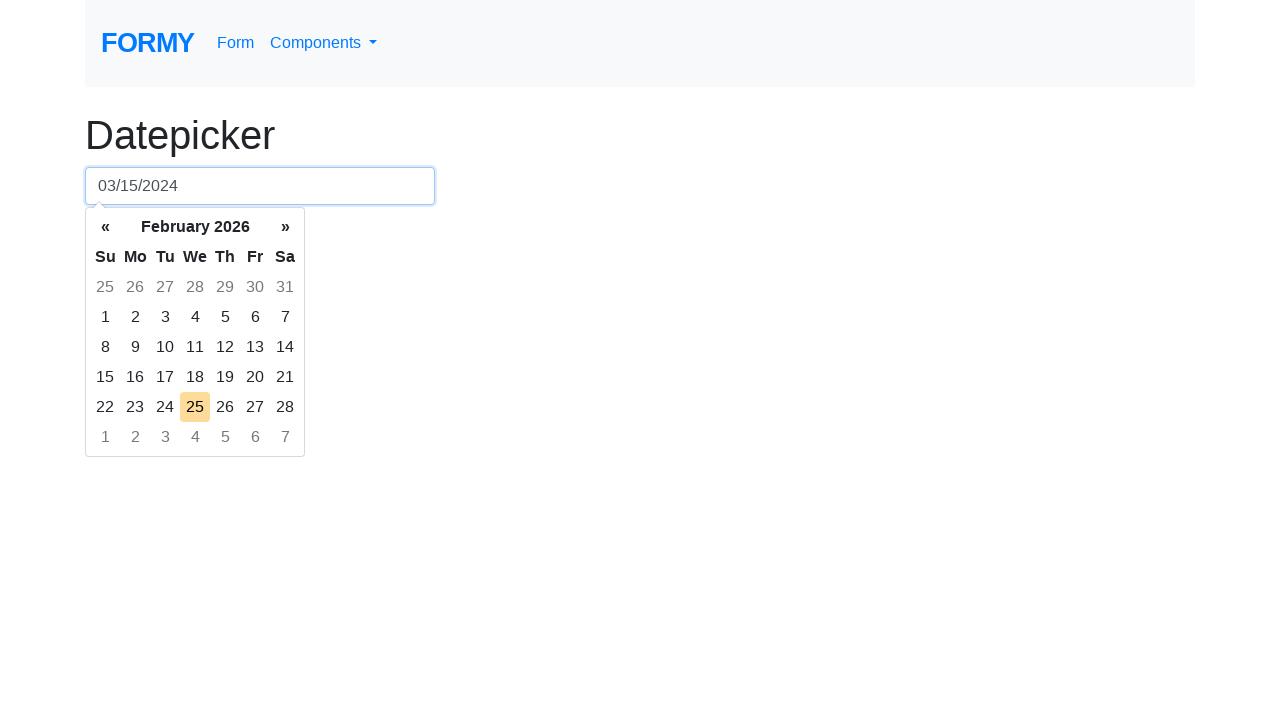

Pressed Enter to submit the date value on #datepicker
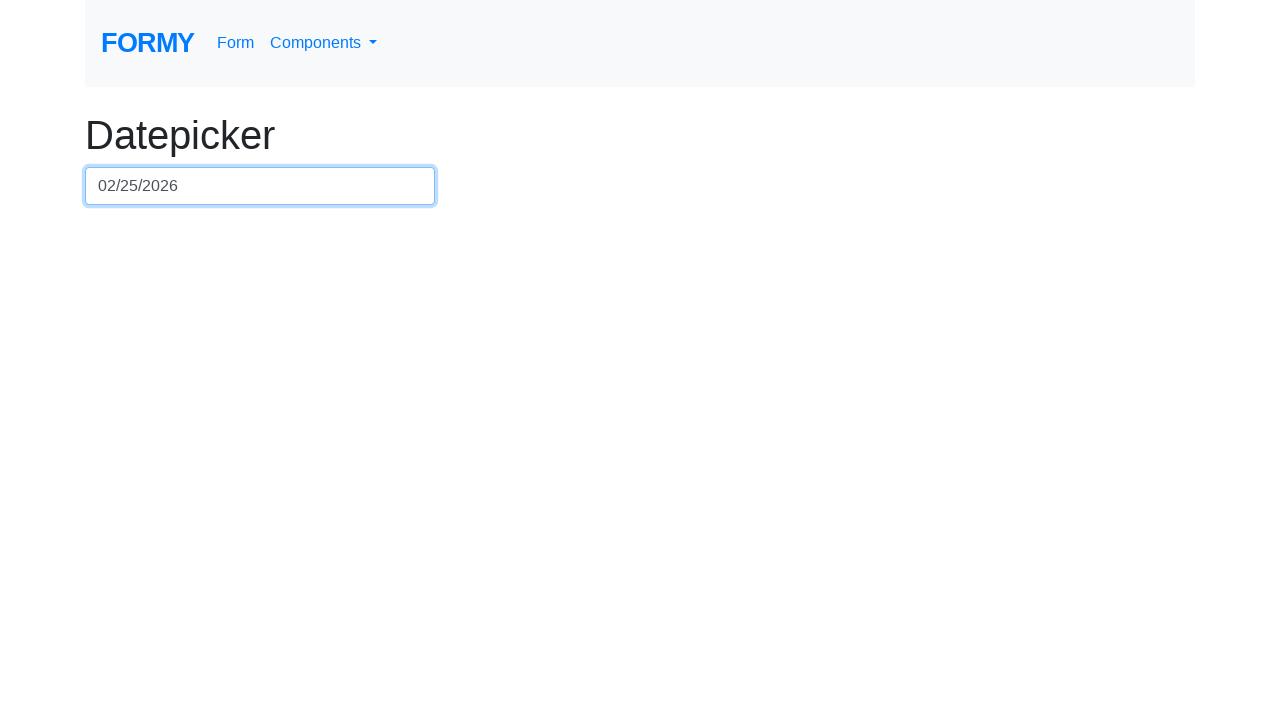

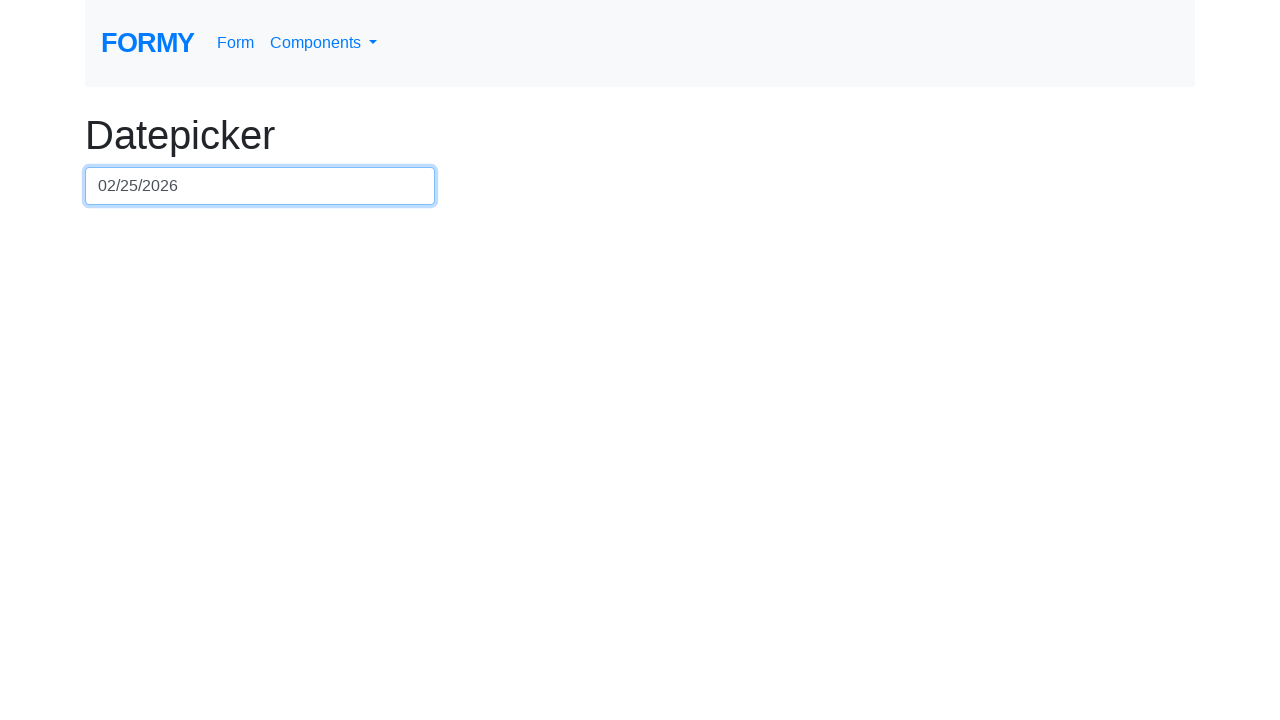